Tests drag and drop functionality by dragging an element from source to target location

Starting URL: https://jqueryui.com/resources/demos/droppable/default.html

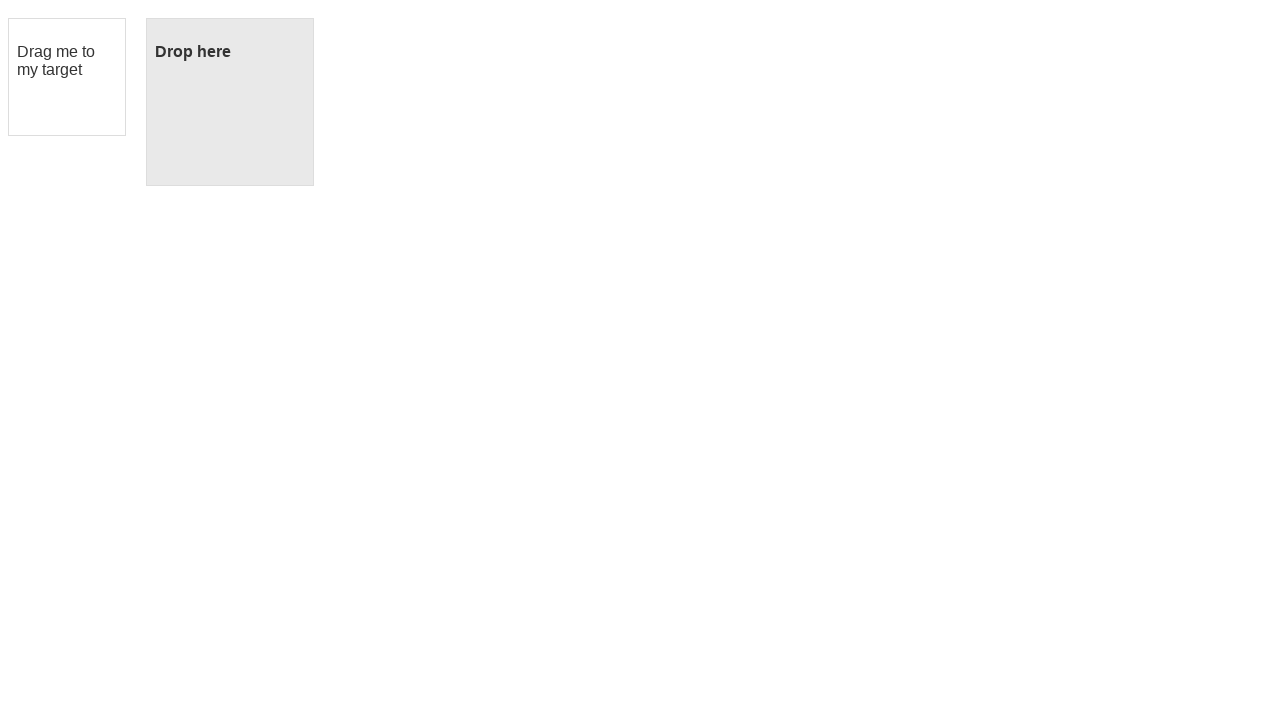

Navigated to jQuery UI droppable demo page
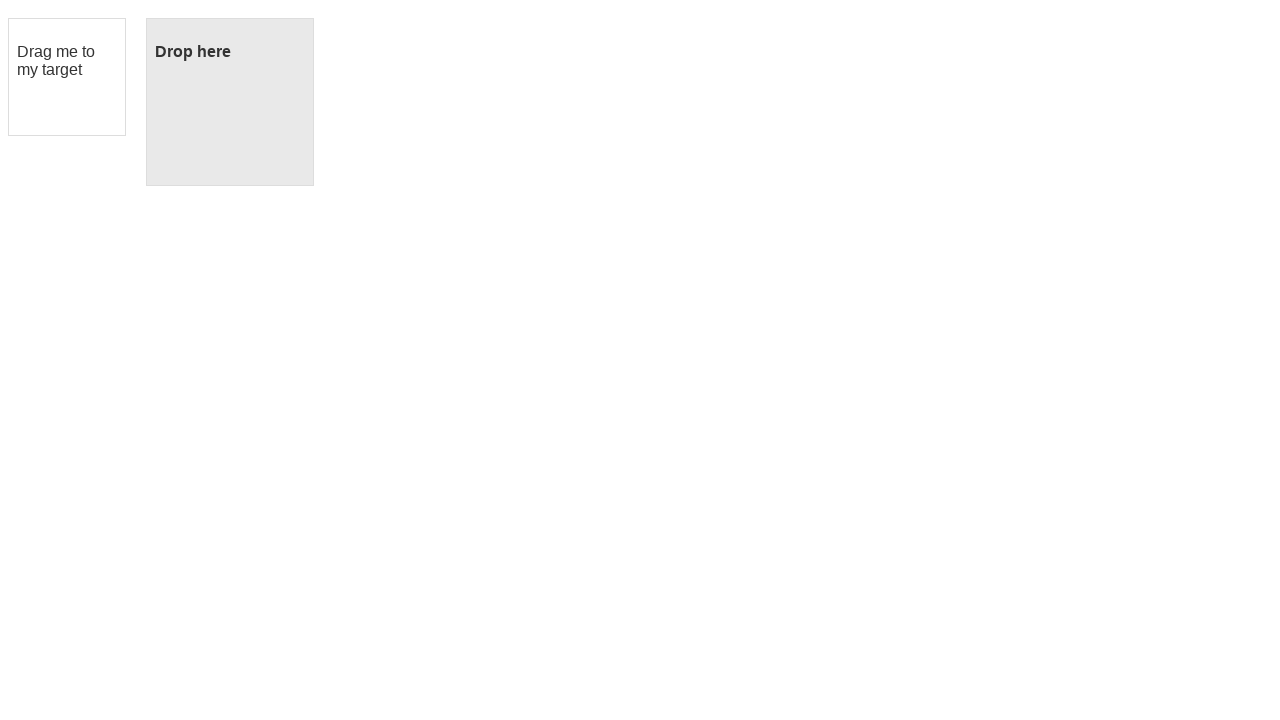

Located the draggable element with ID 'draggable'
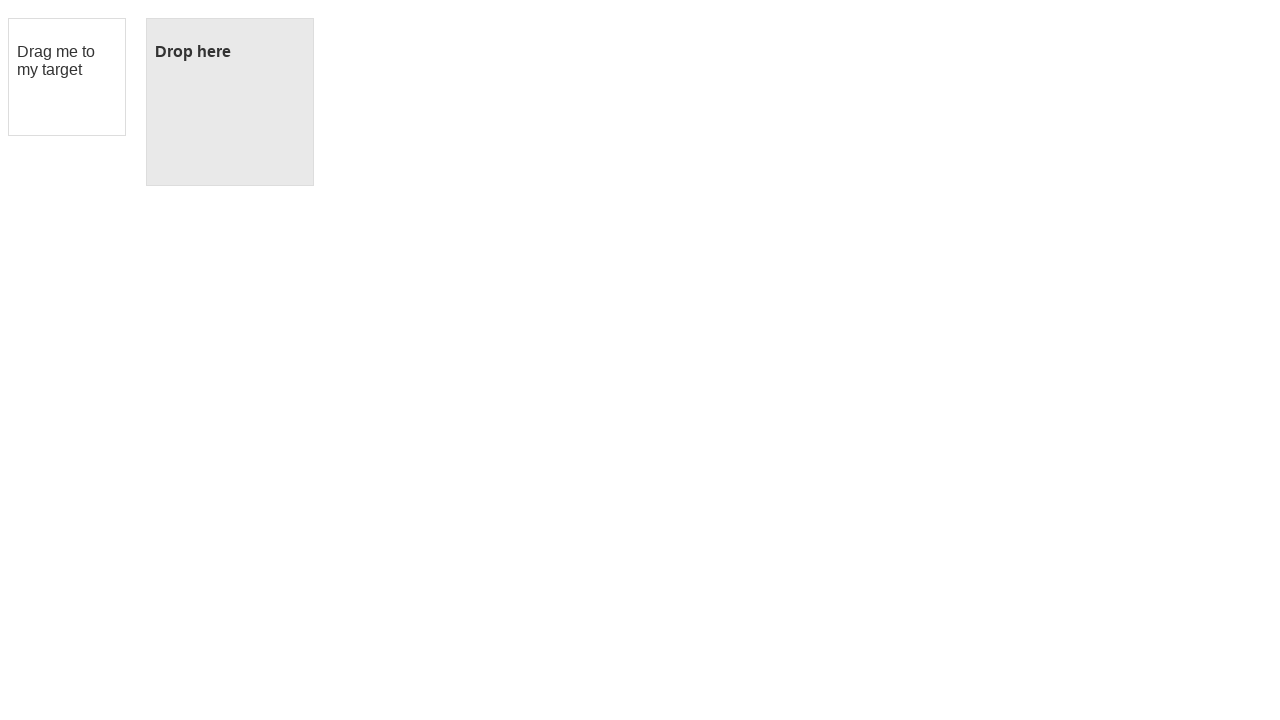

Located the droppable target element with ID 'droppable'
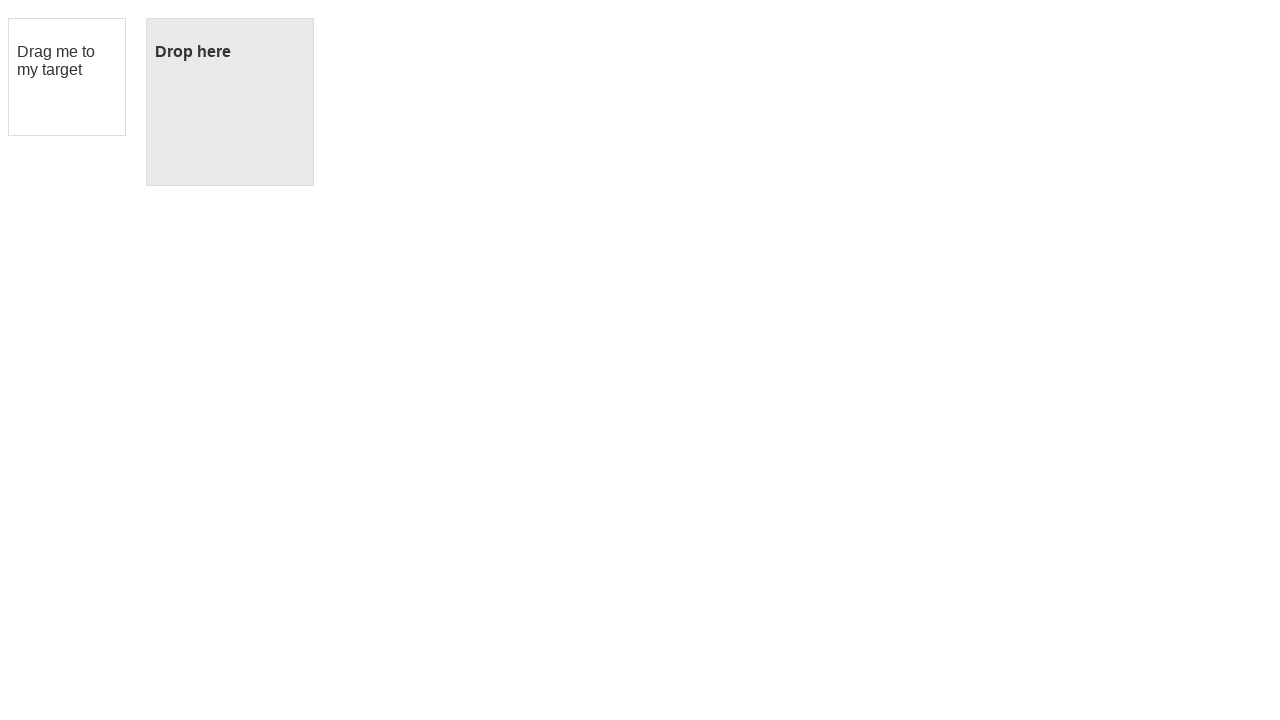

Dragged element from source to target location at (230, 102)
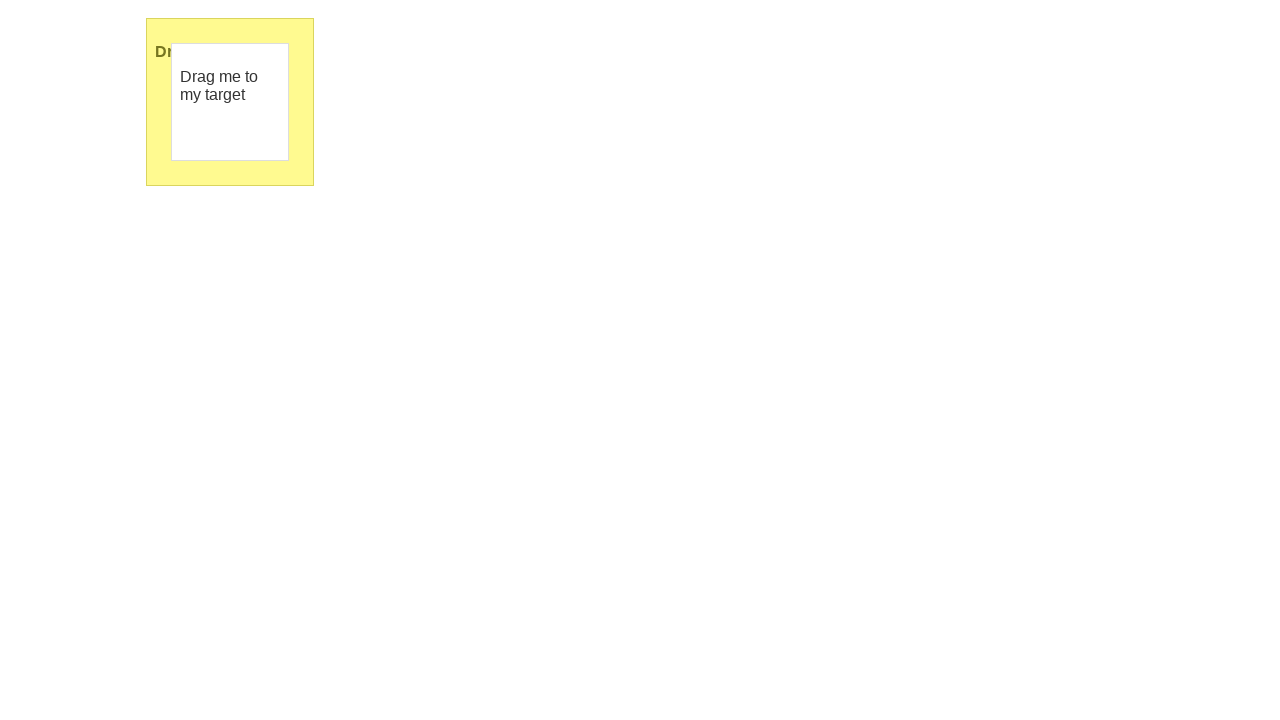

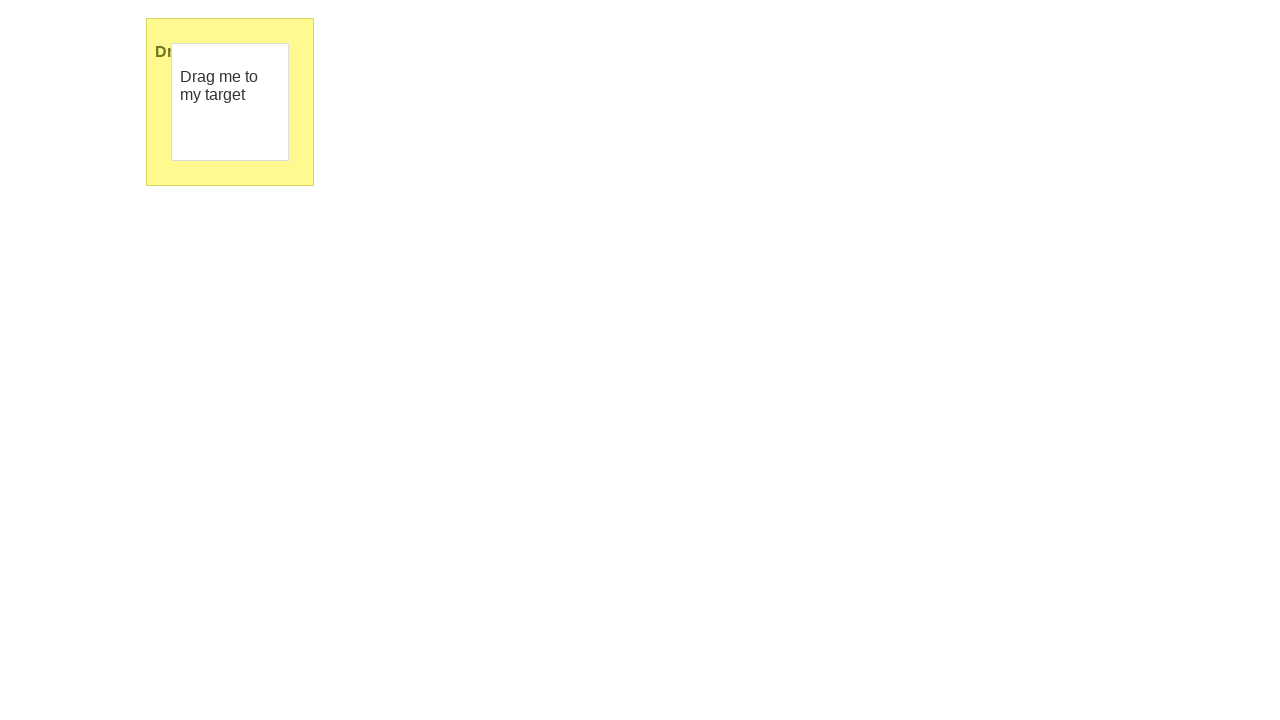